Opens the Text Box menu item and verifies all form elements including Full Name, Email, Current Address, and Permanent Address fields are present and properly configured.

Starting URL: https://demoqa.com/elements

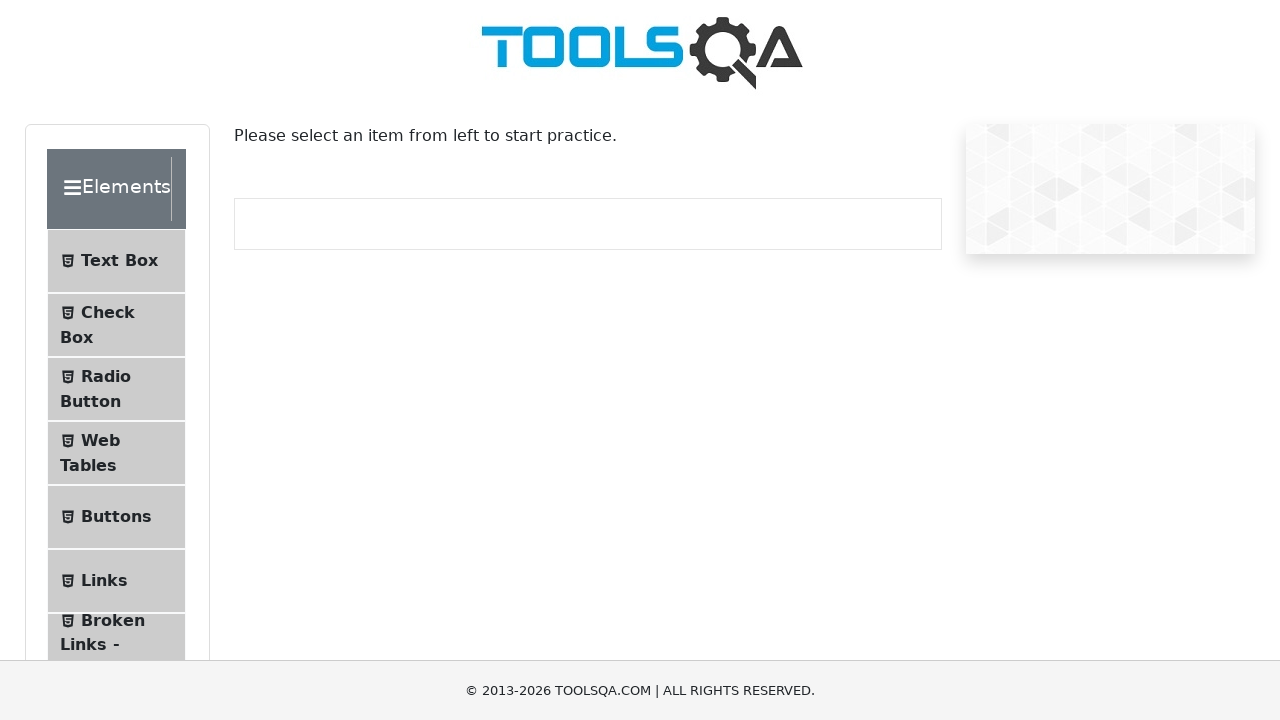

Clicked on Text Box menu item at (119, 261) on text=Text Box
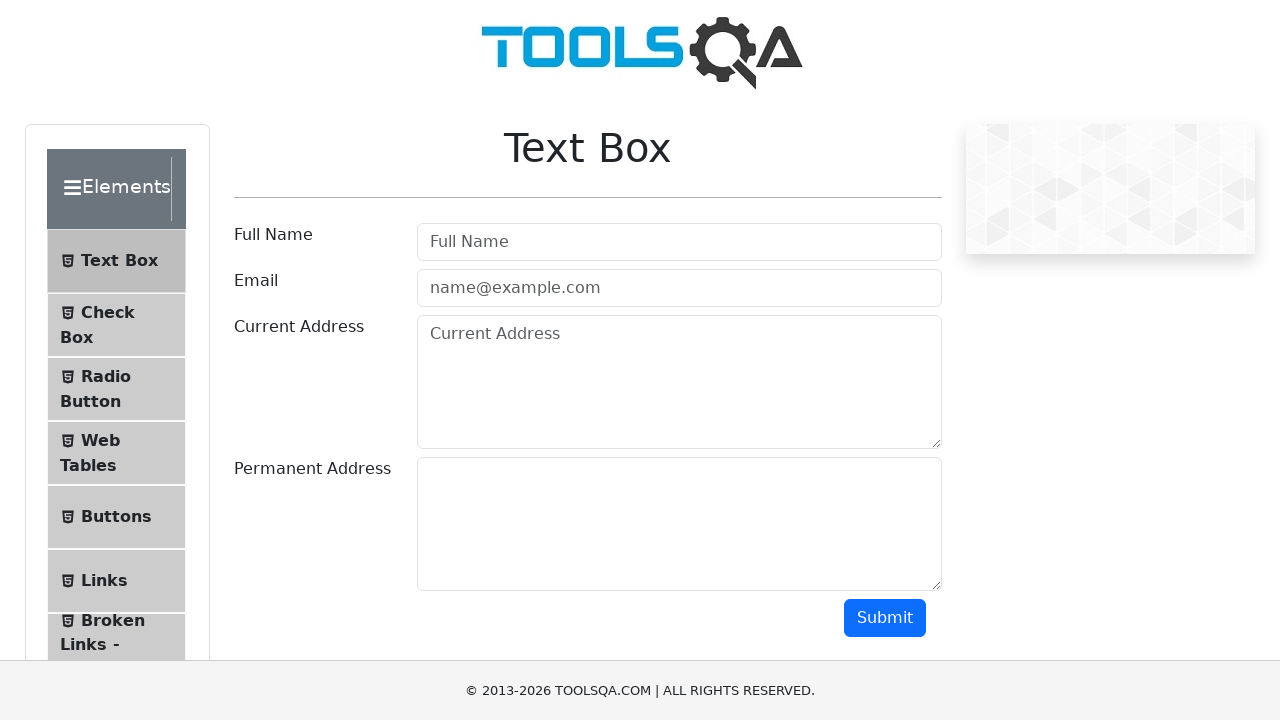

Text Box form loaded and userName wrapper is visible
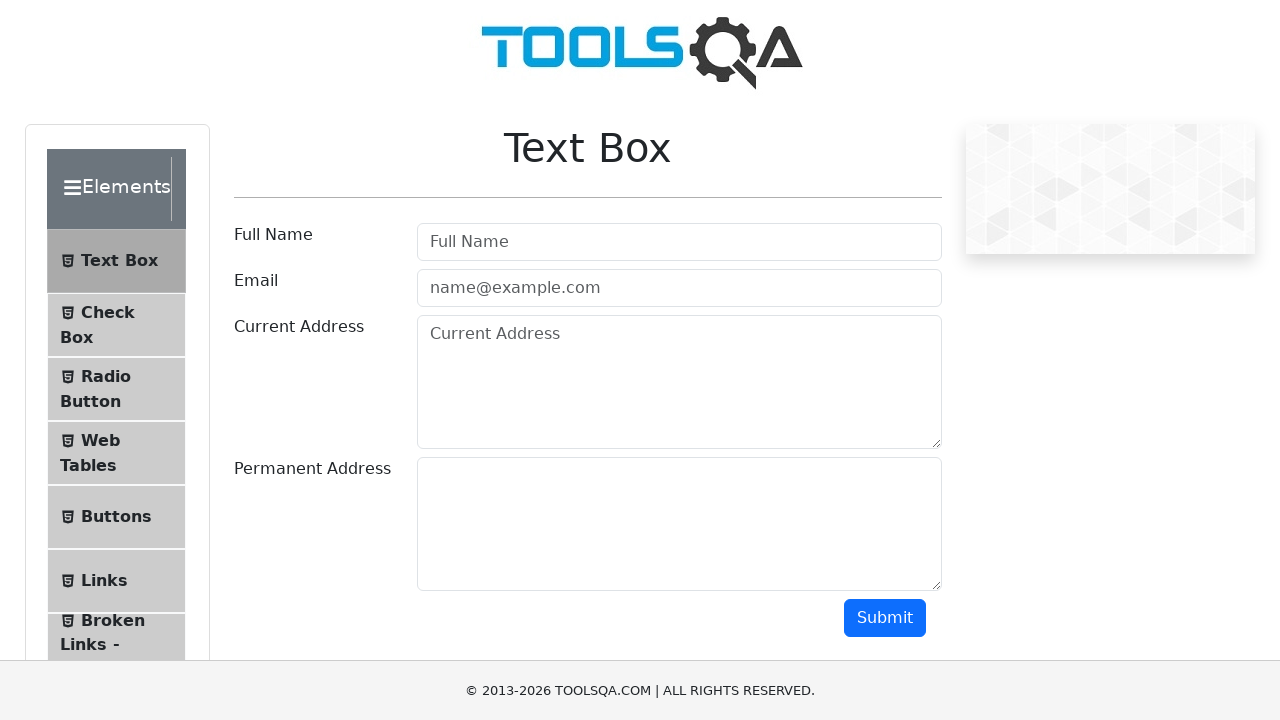

Full Name input field is visible
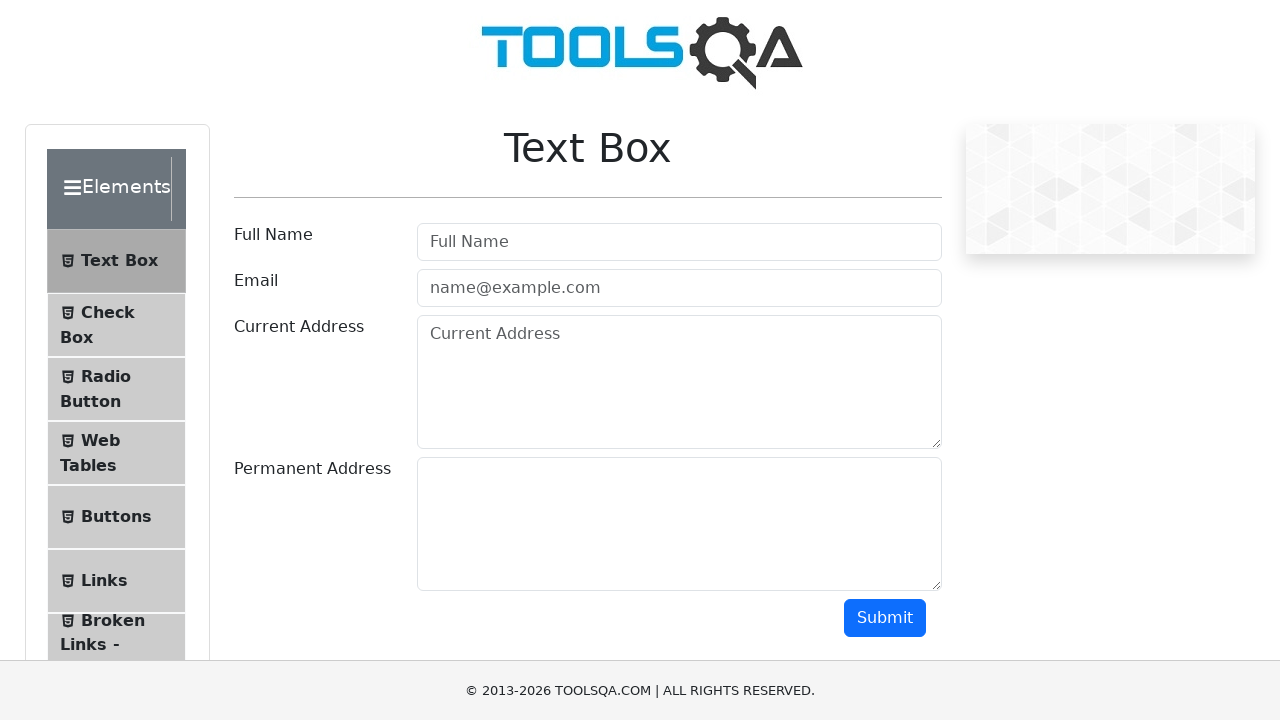

Email input field is visible
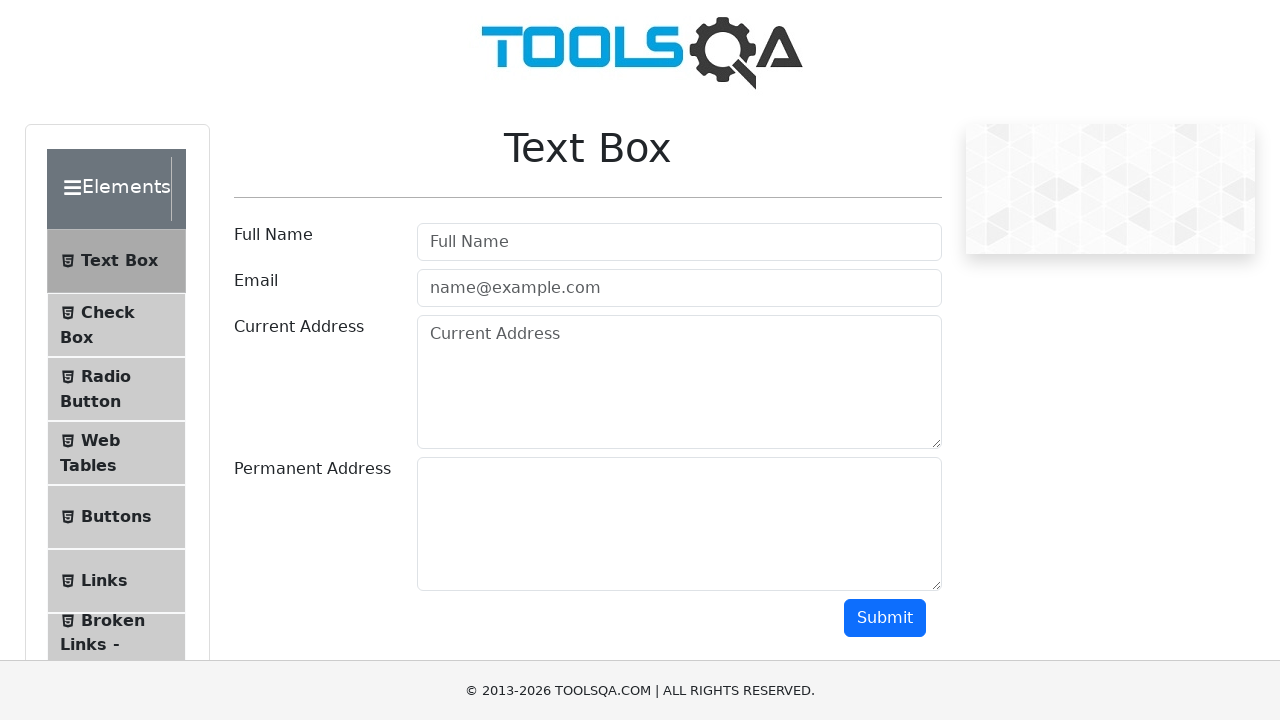

Current Address textarea field is visible
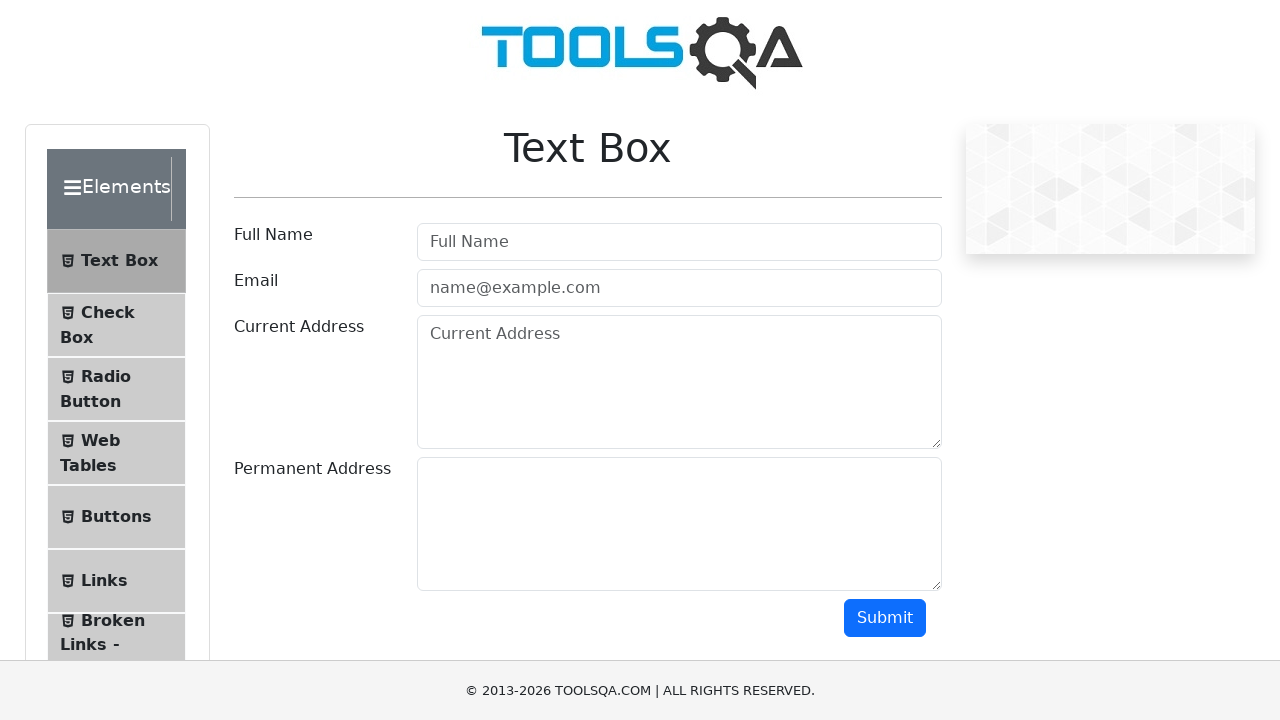

Permanent Address field is visible
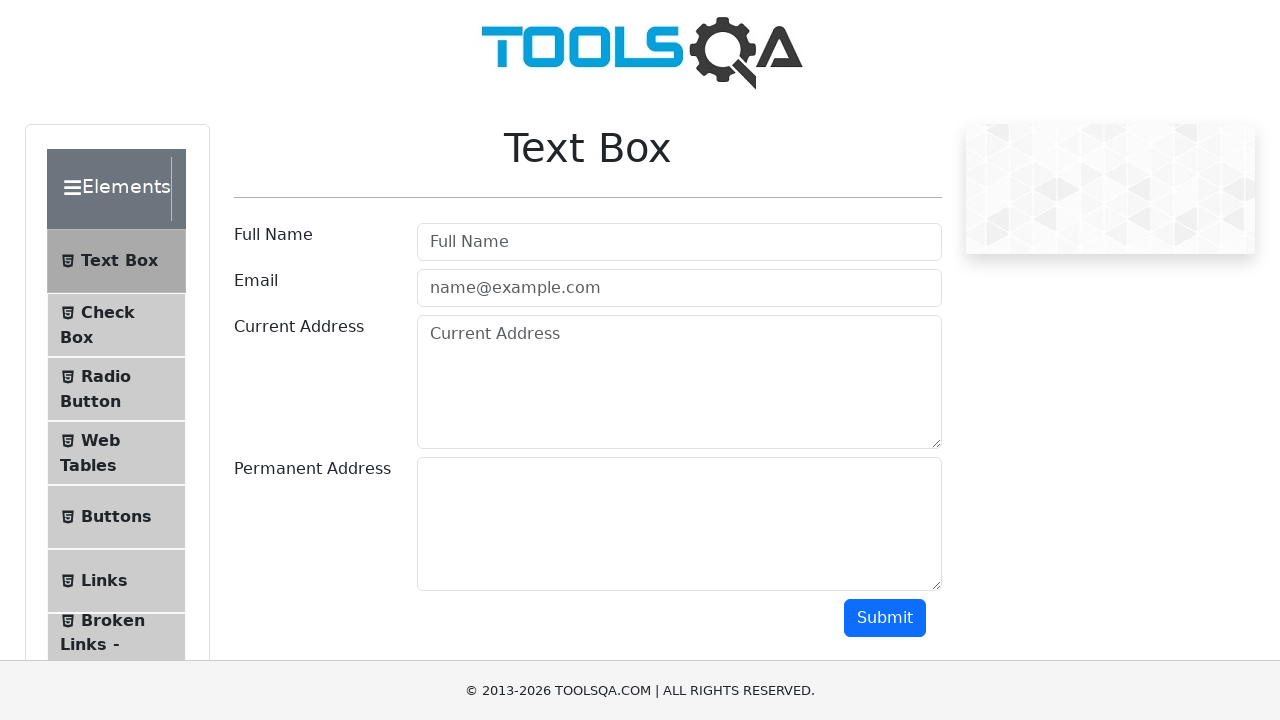

Primary submit button is visible
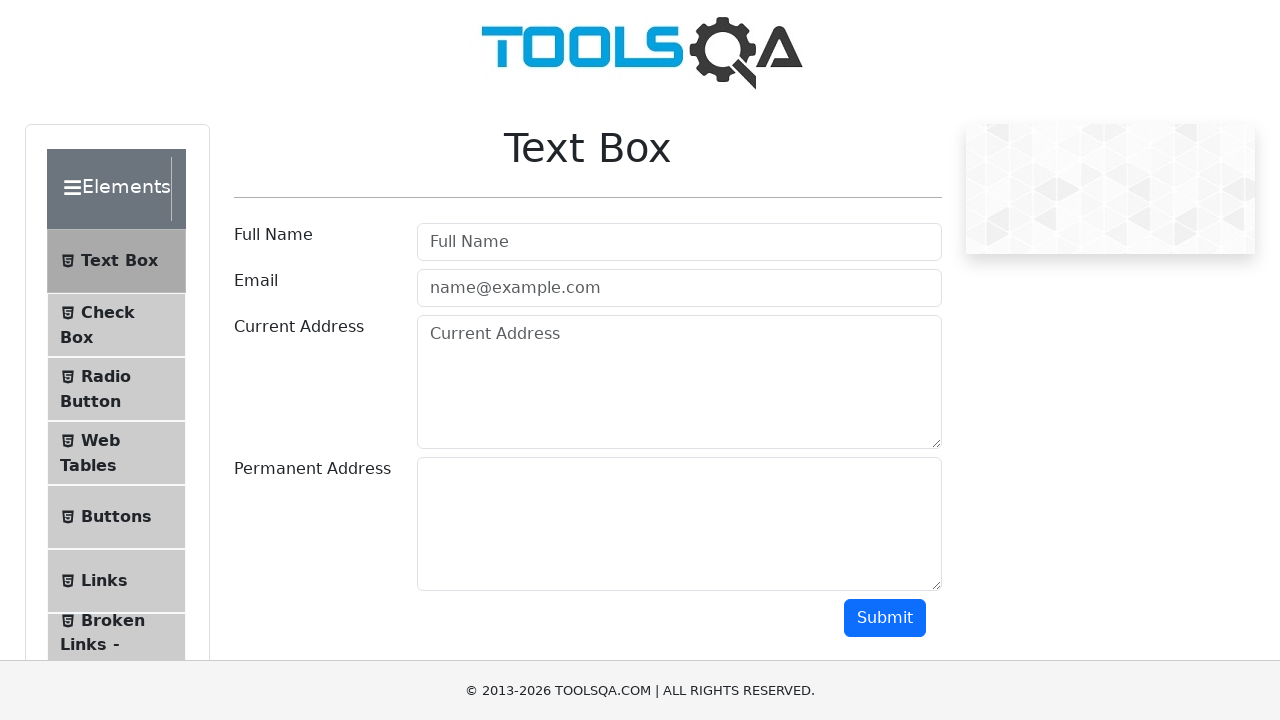

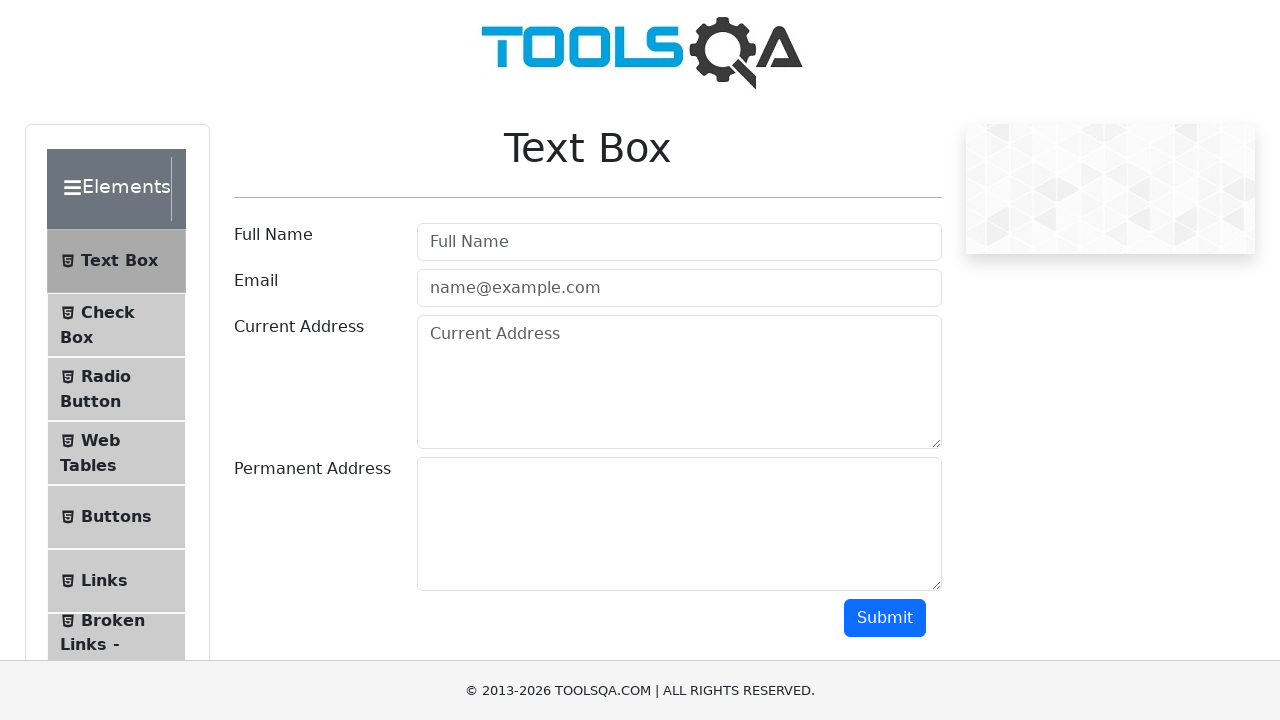